Tests a math puzzle page by extracting a hidden value from an element's attribute, calculating the answer using a logarithmic formula, filling in the result, checking required checkboxes, and submitting the form.

Starting URL: http://suninjuly.github.io/get_attribute.html

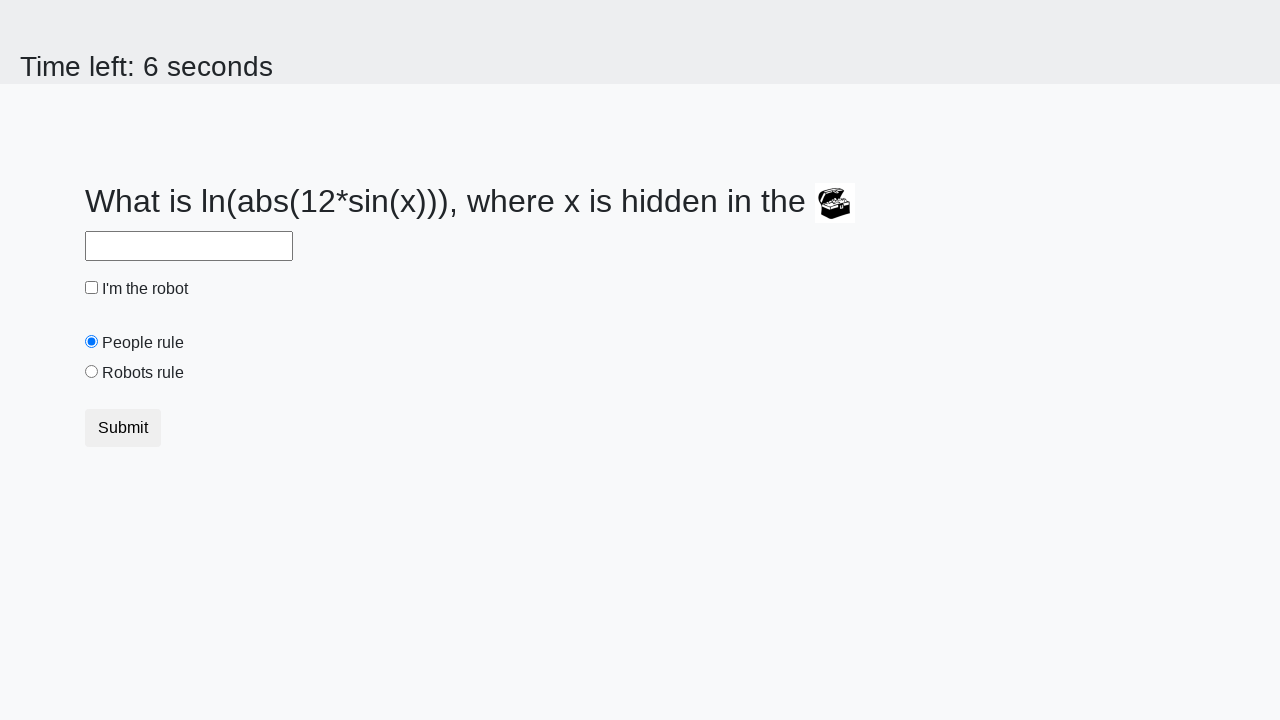

Located treasure element with hidden value
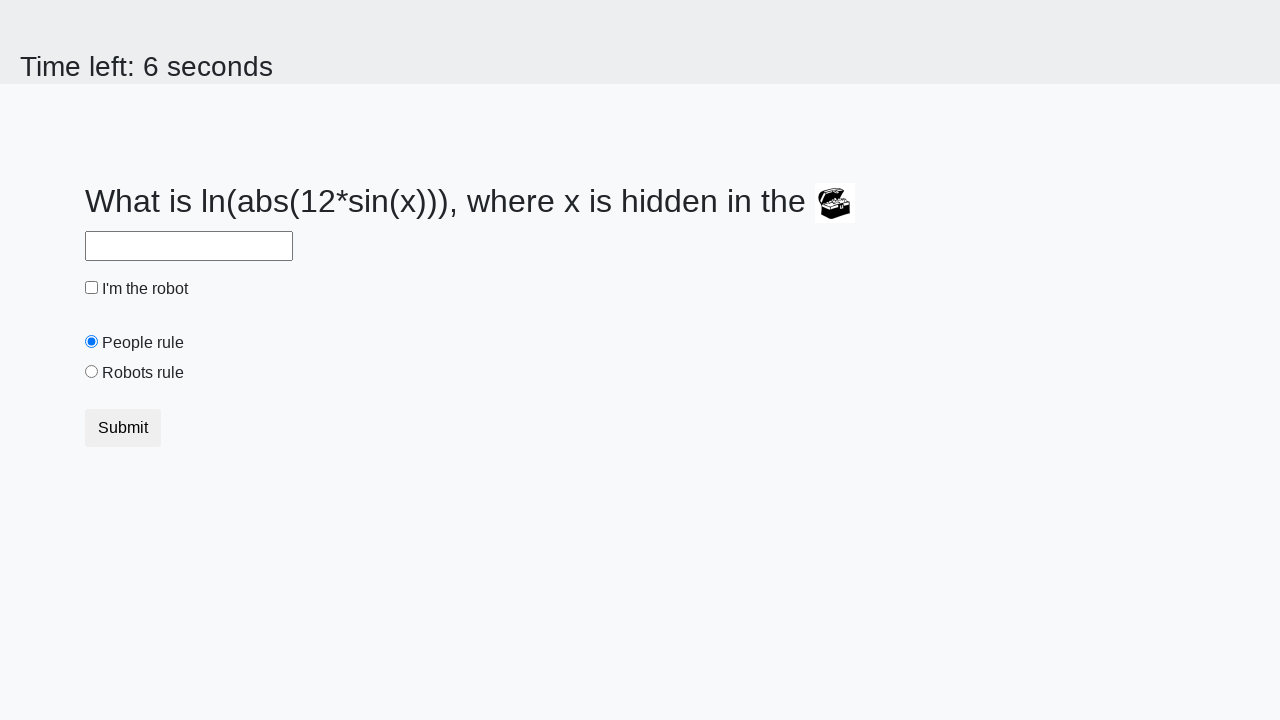

Extracted hidden valuex attribute from treasure element
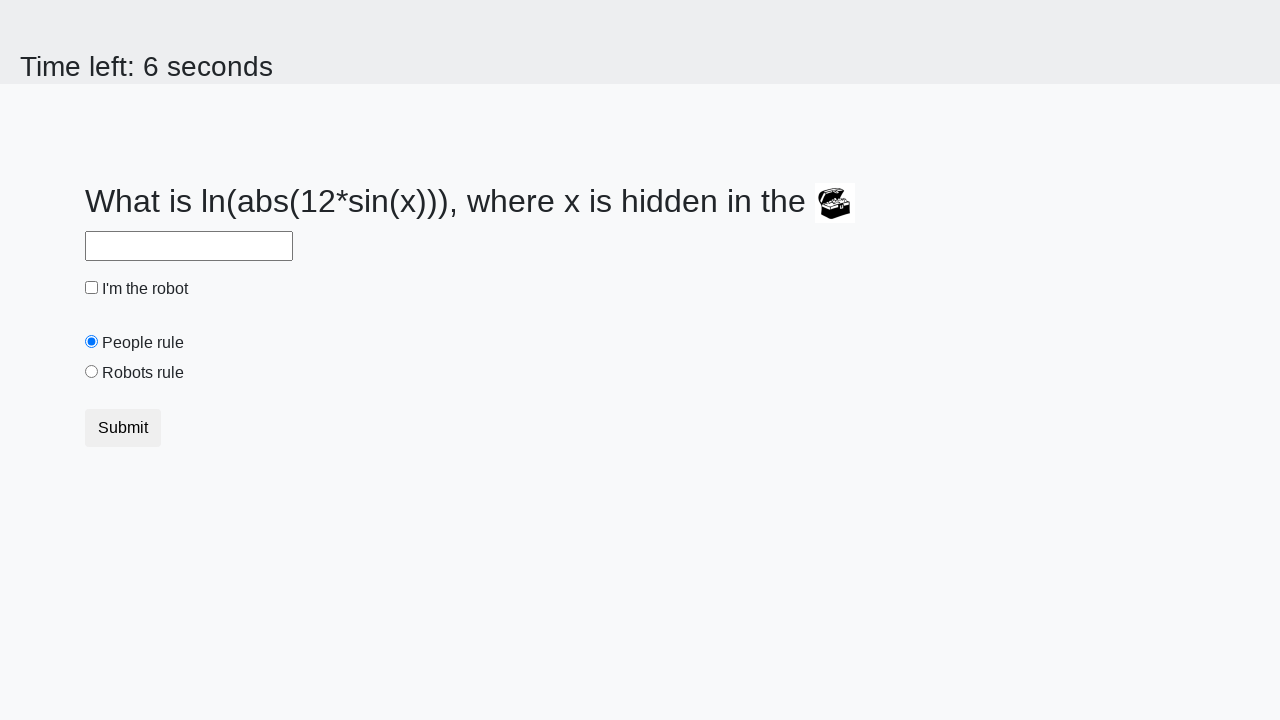

Calculated logarithmic formula result using extracted value
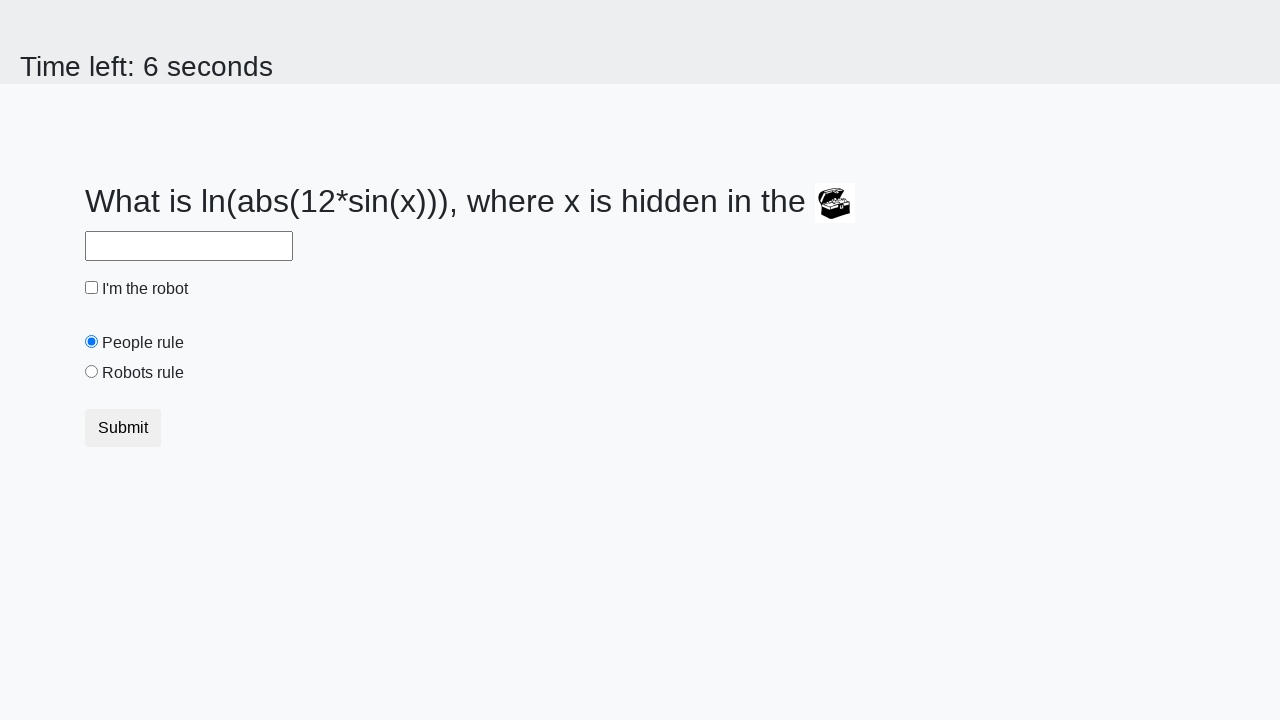

Filled answer field with calculated result on #answer
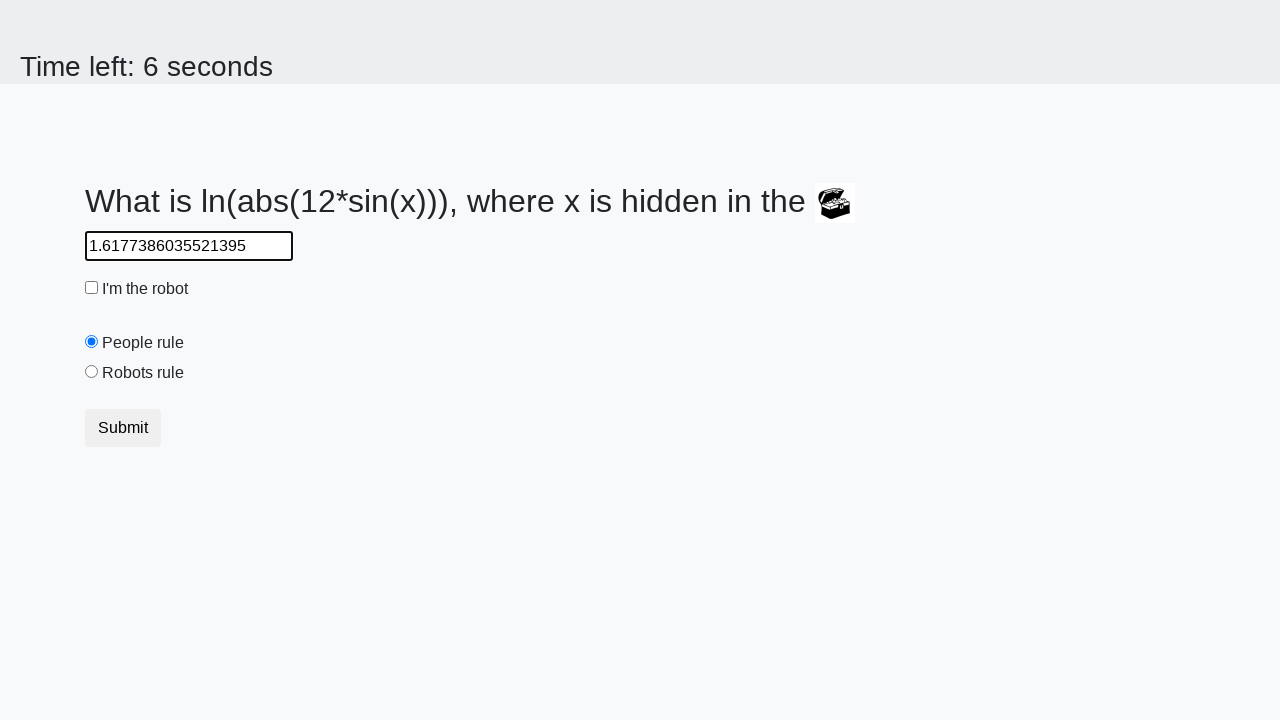

Checked robot checkbox at (92, 288) on #robotCheckbox
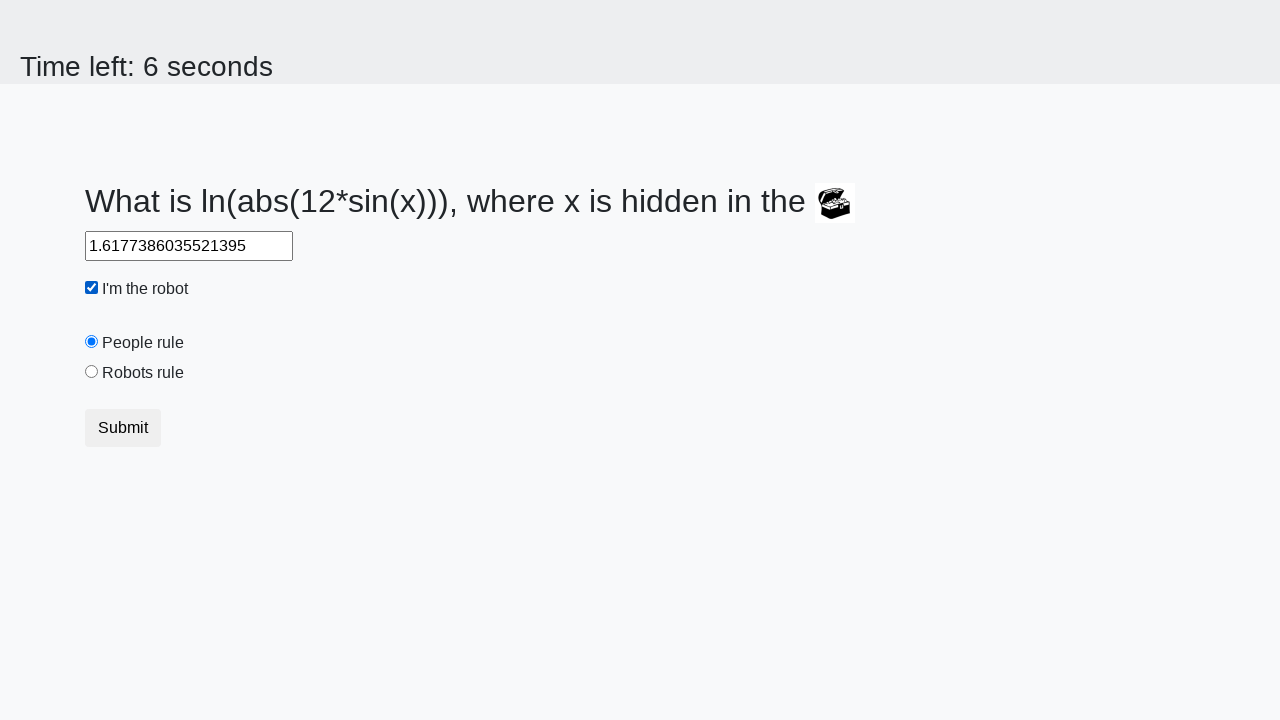

Checked robots rule checkbox at (92, 372) on #robotsRule
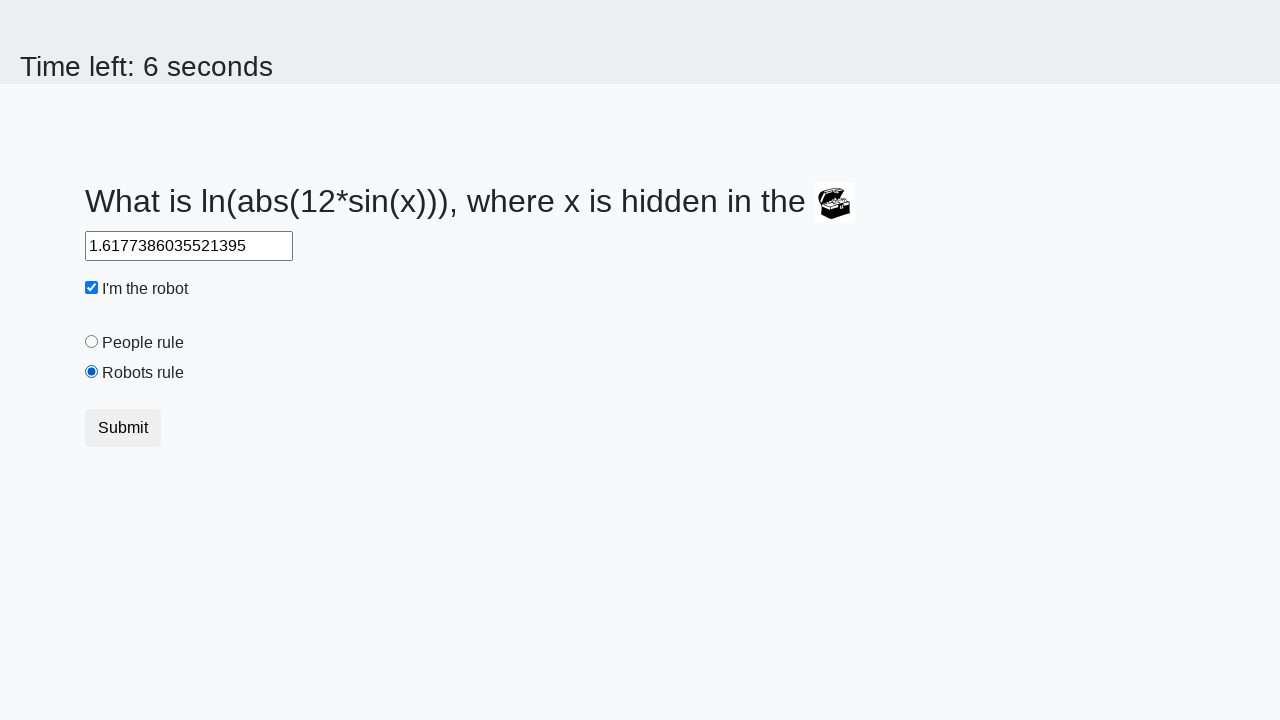

Submitted form by clicking submit button at (123, 428) on button.btn
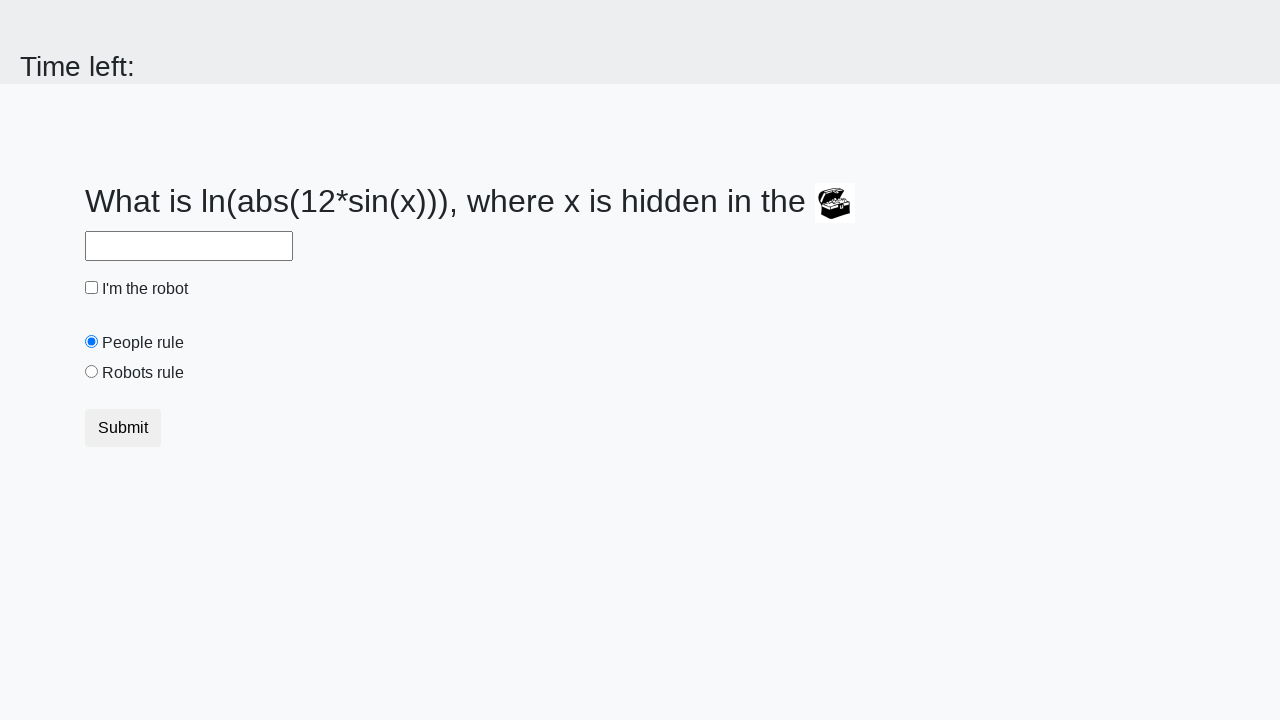

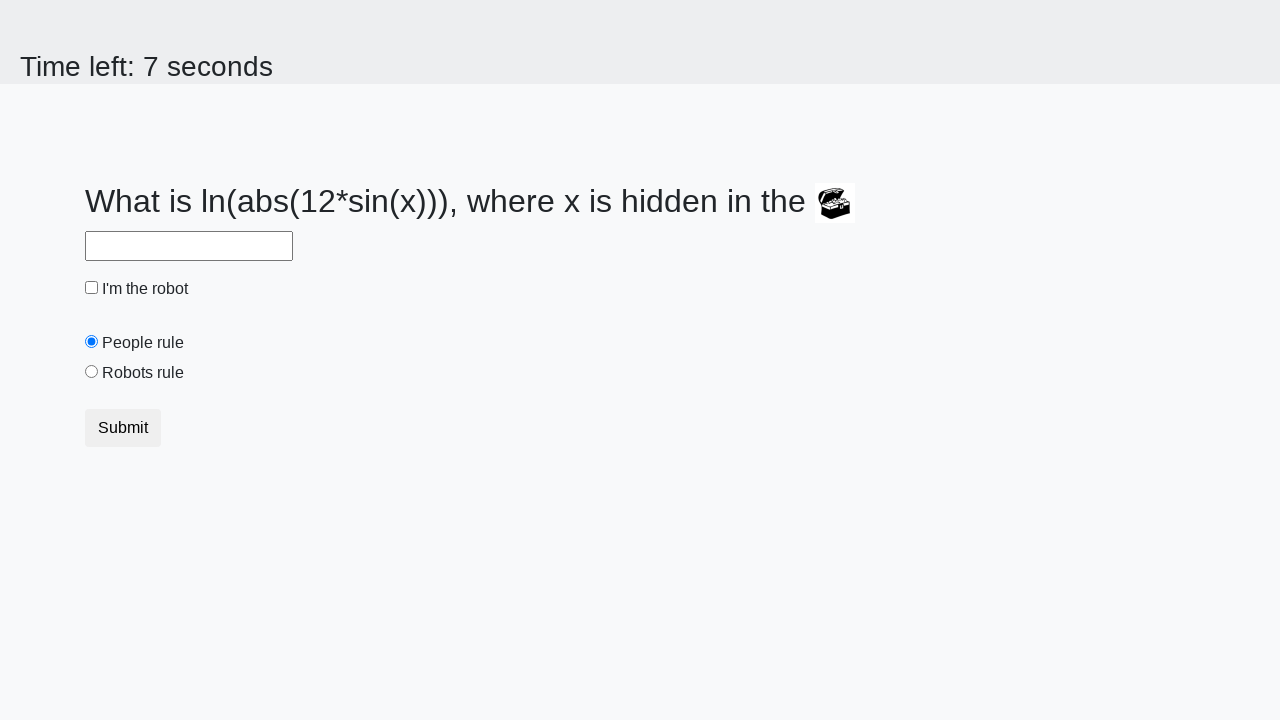